Tests interaction with a JavaScript prompt dialog by clicking a button, entering text into the prompt, and accepting it

Starting URL: https://the-internet.herokuapp.com/javascript_alerts

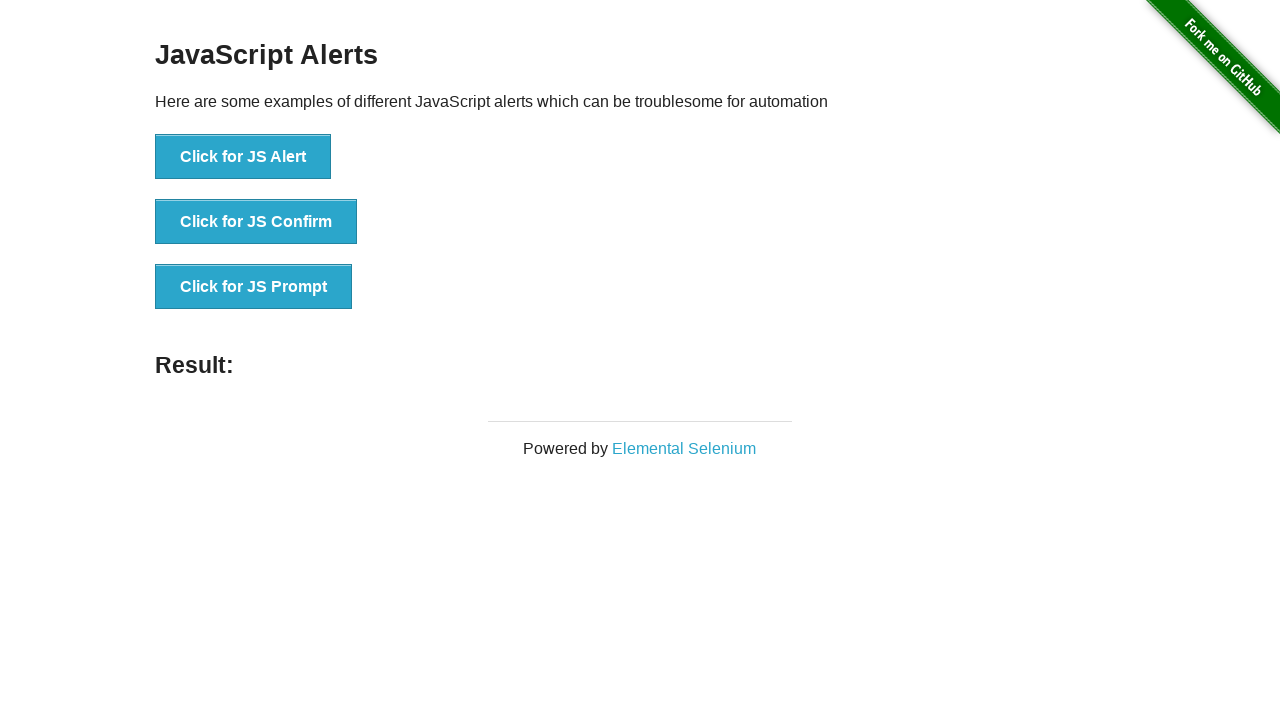

Set up dialog handler to accept prompt with text 'Merhaba TestNG'
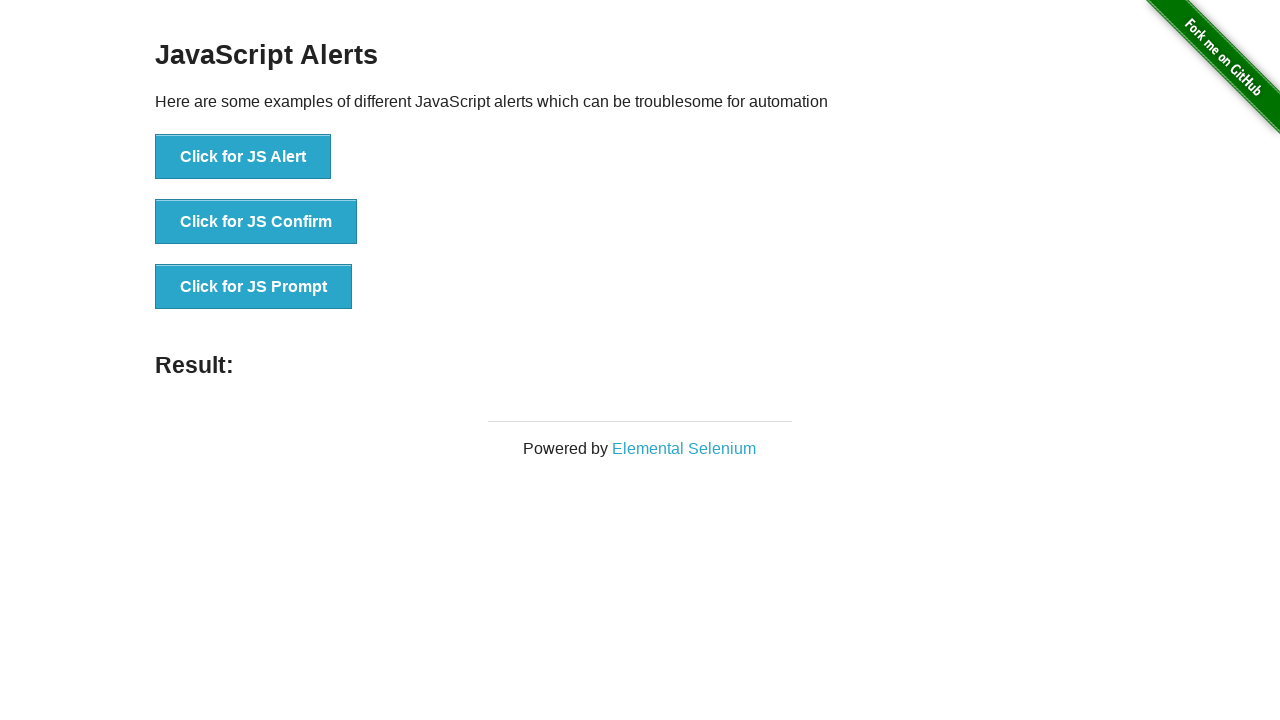

Clicked button to trigger JavaScript prompt dialog at (254, 287) on button[onclick='jsPrompt()']
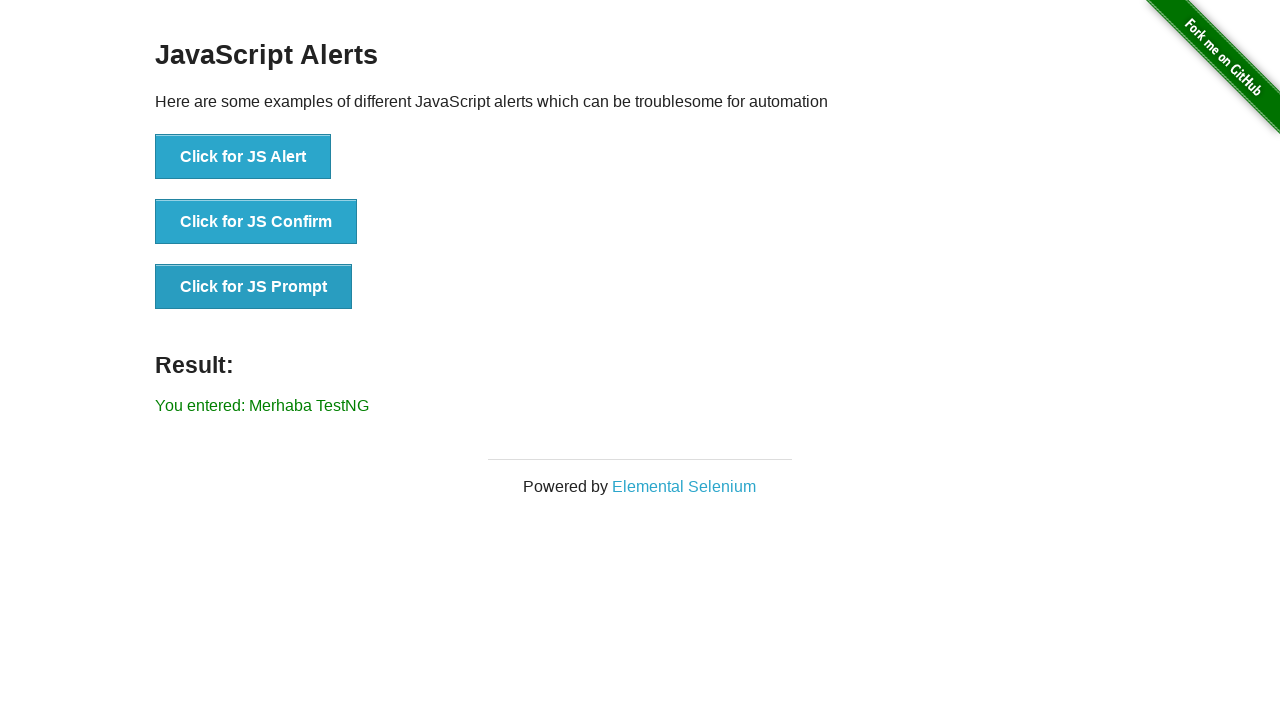

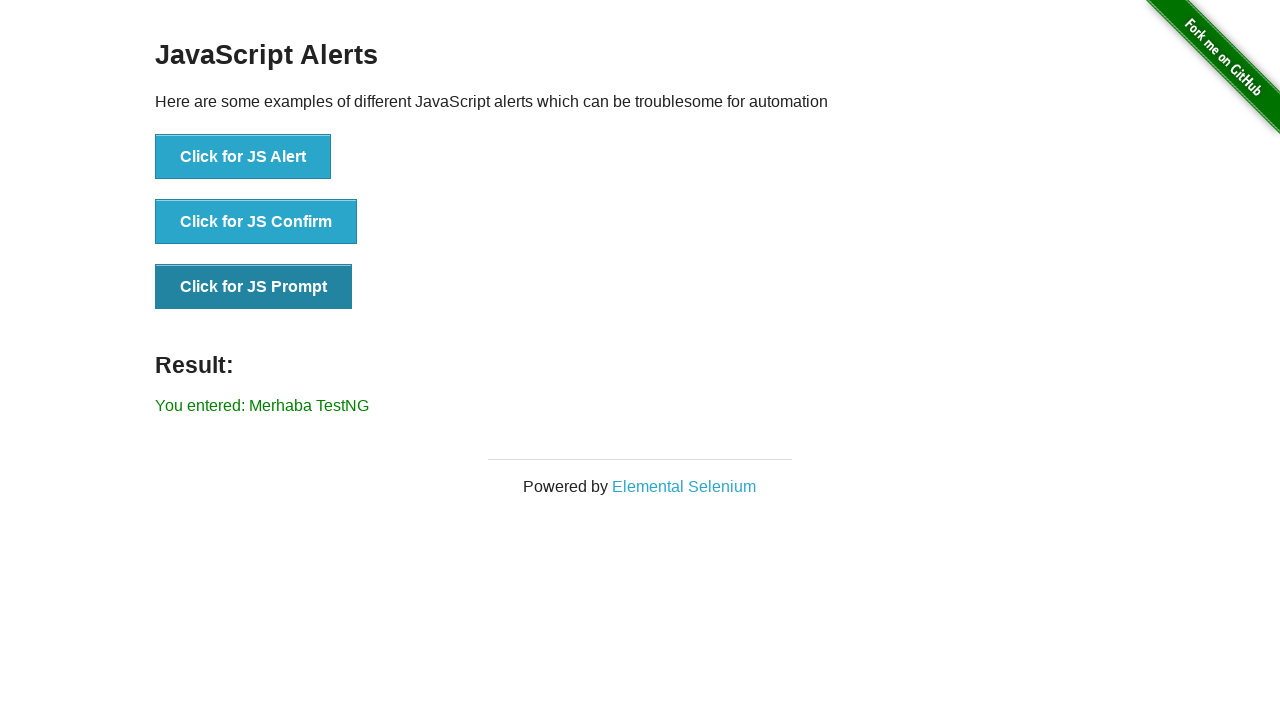